Tests dynamic element removal by clicking the Remove button and verifying the "It's gone!" message appears

Starting URL: https://the-internet.herokuapp.com/dynamic_controls

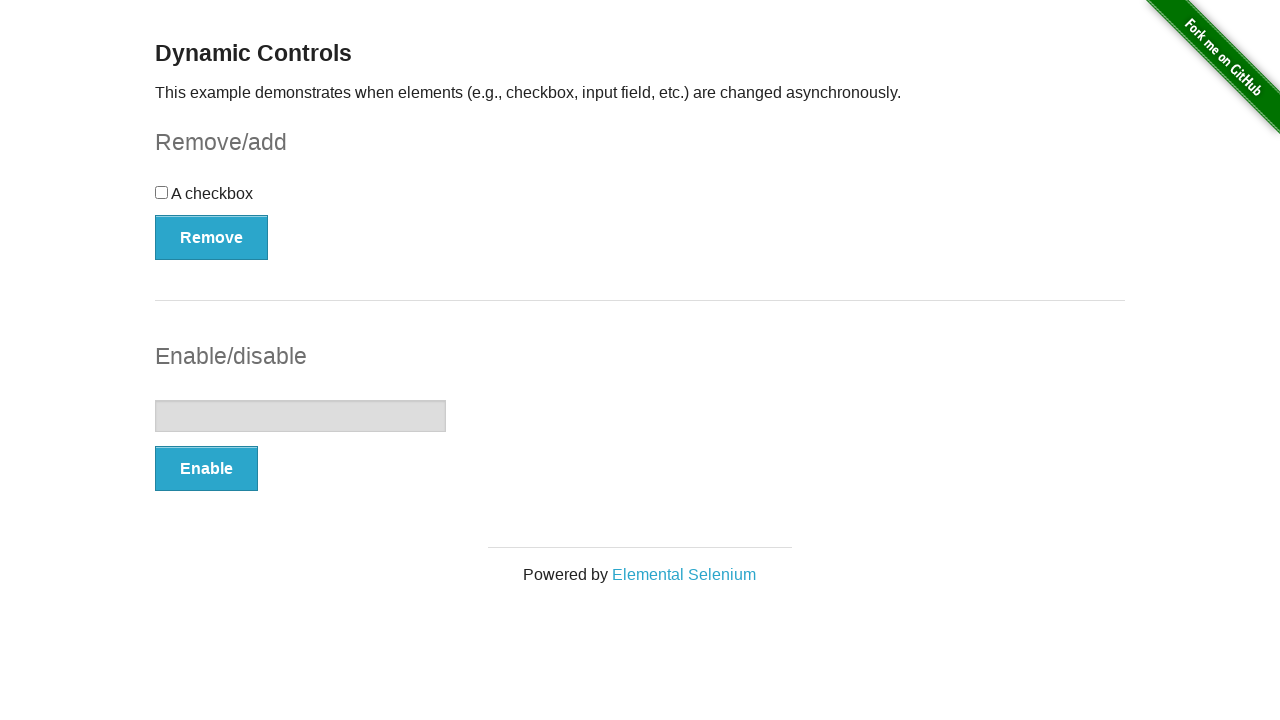

Clicked the Remove button at (212, 237) on text='Remove'
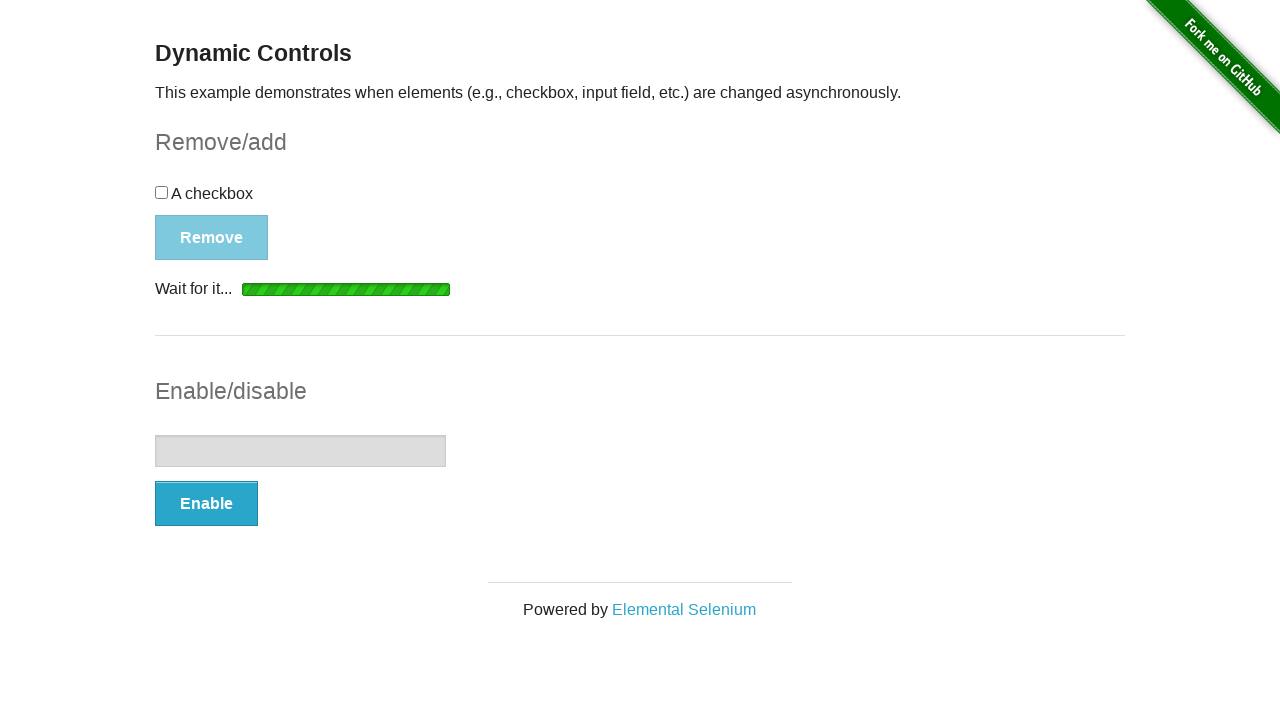

Verified 'It's gone!' message appeared after element removal
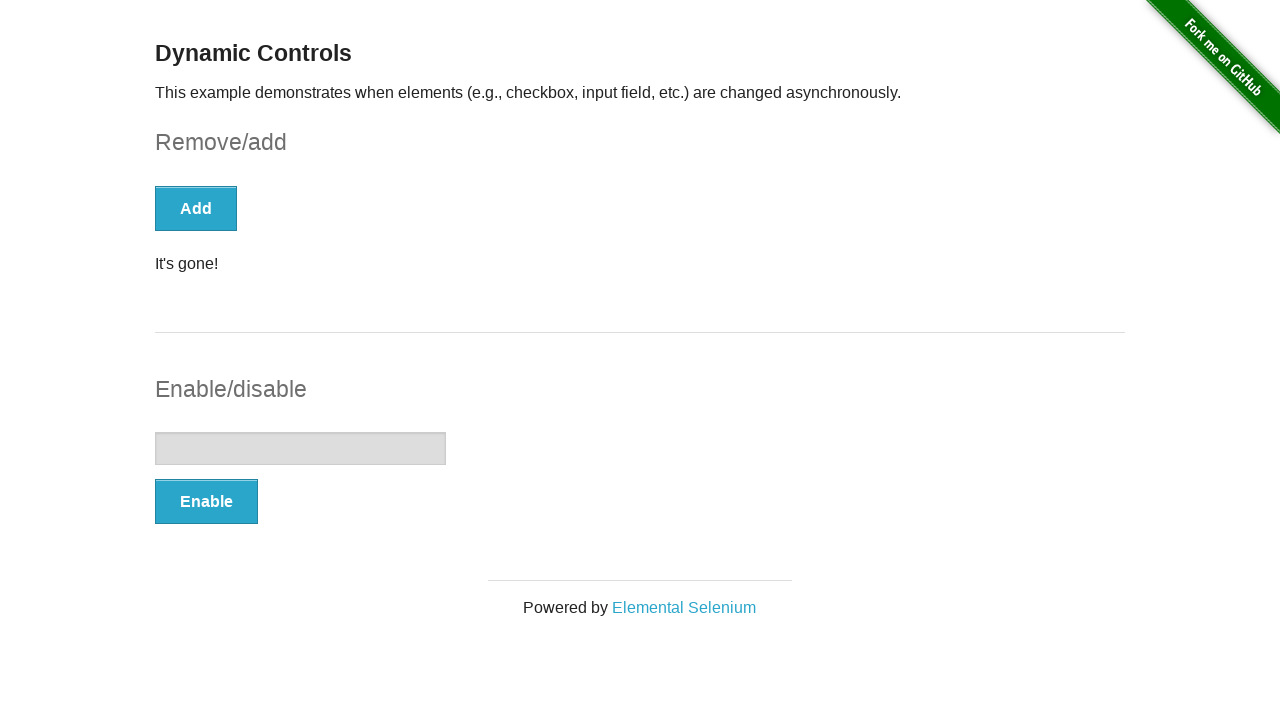

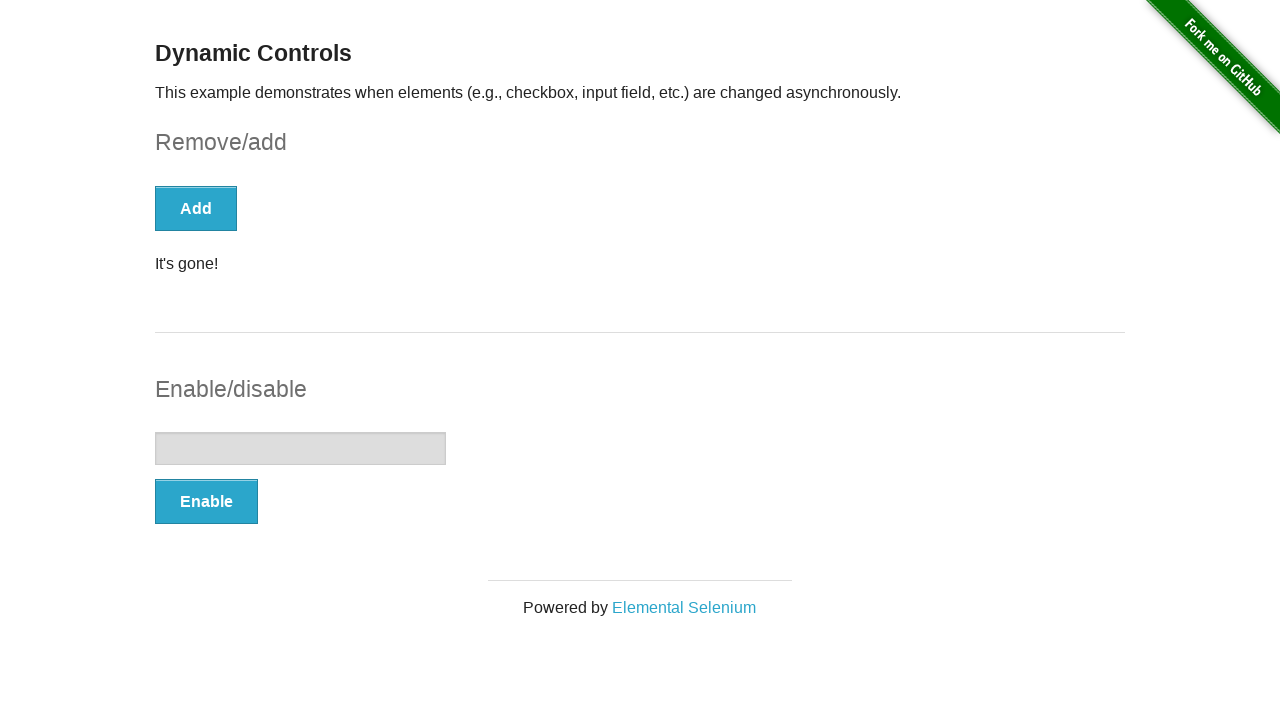